Clicks on the Documentation link and verifies navigation by checking the page title

Starting URL: https://selenium.dev

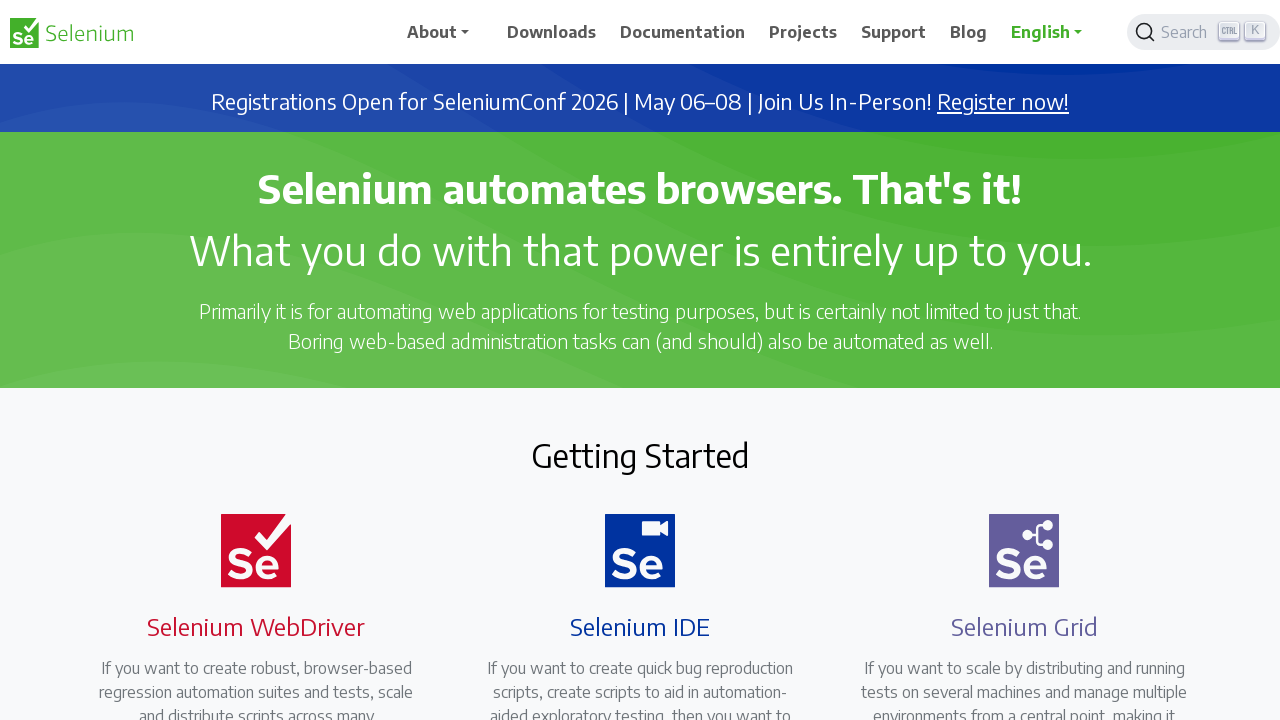

Clicked on Documentation link at (683, 32) on xpath=//span[normalize-space()='Documentation']
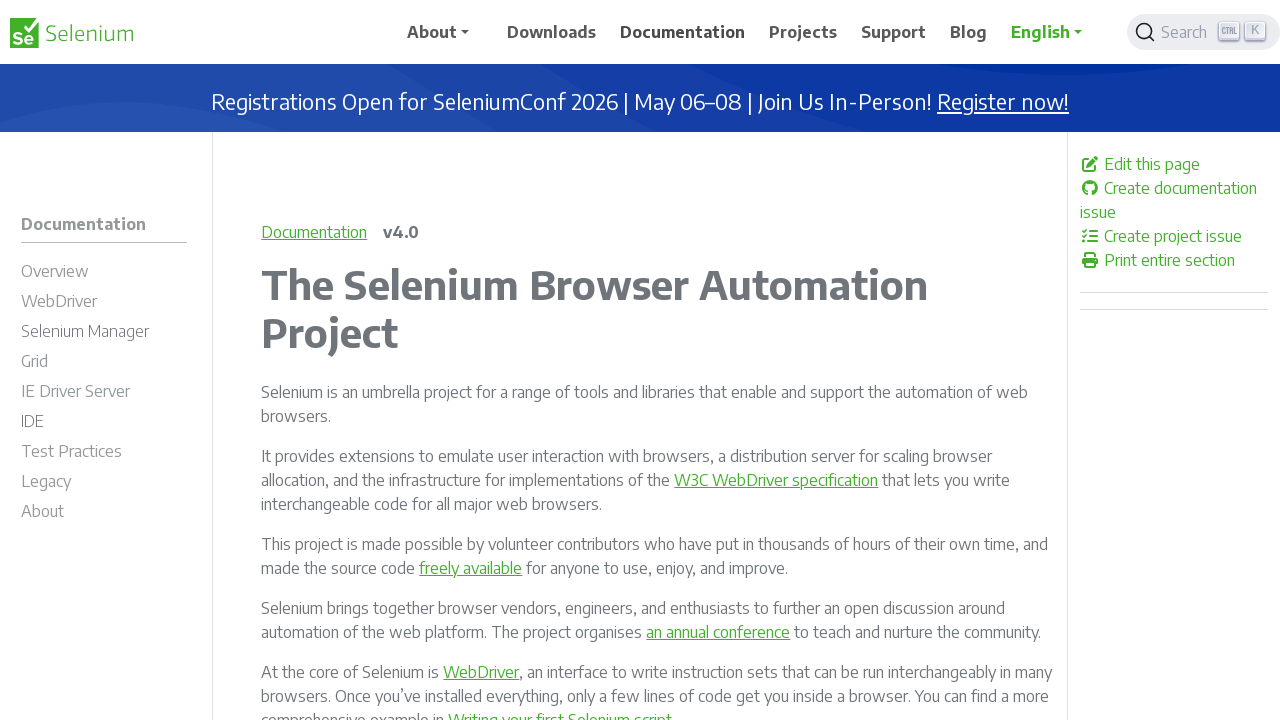

Waited for page to load (networkidle)
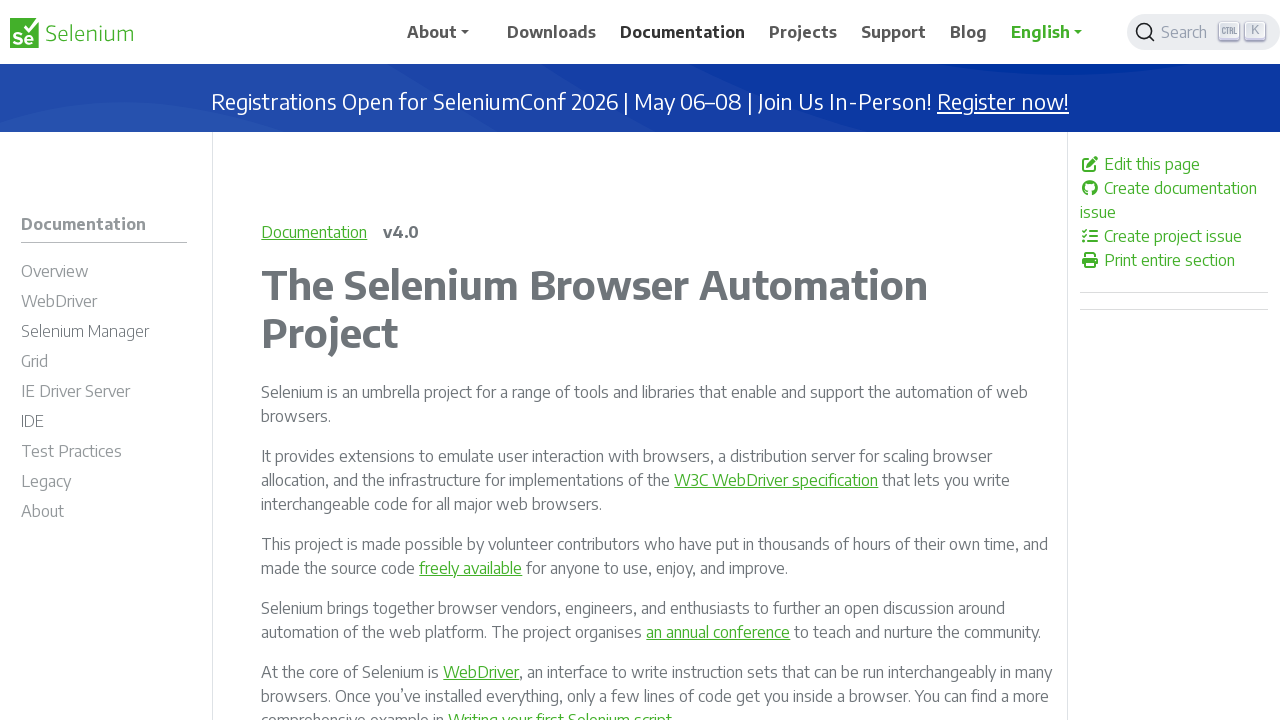

Verified page title: The Selenium Browser Automation Project | Selenium
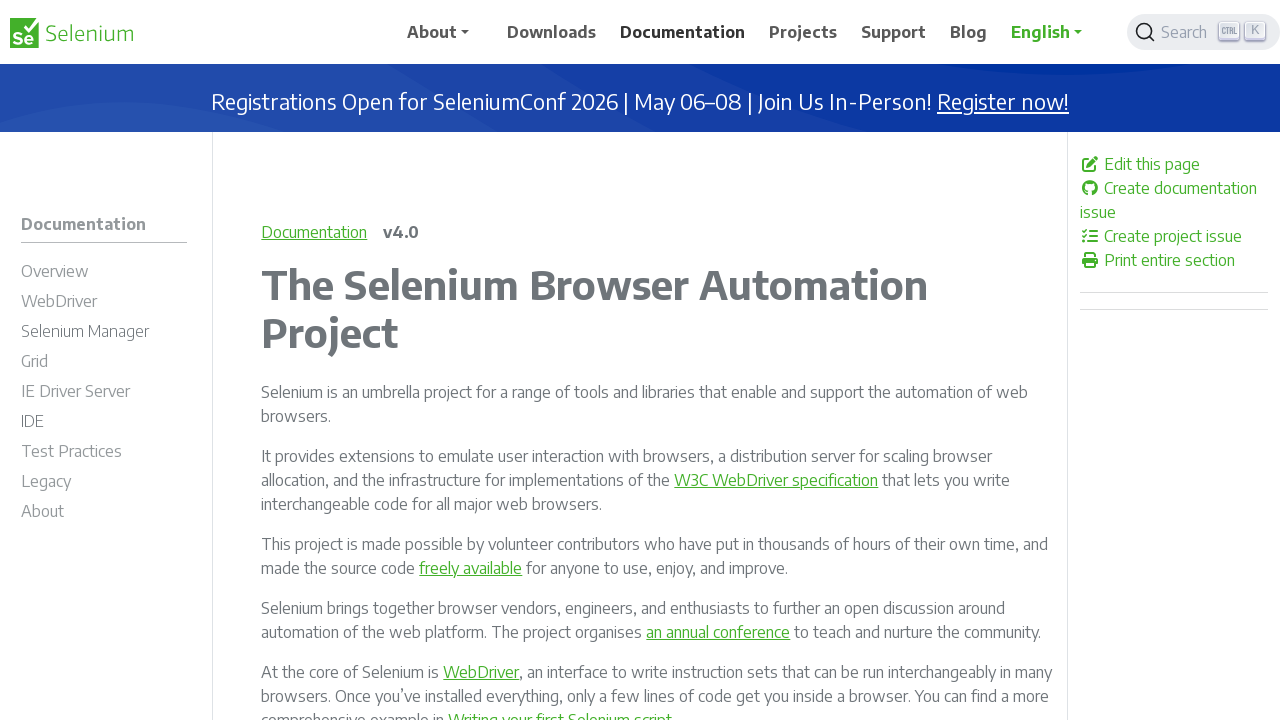

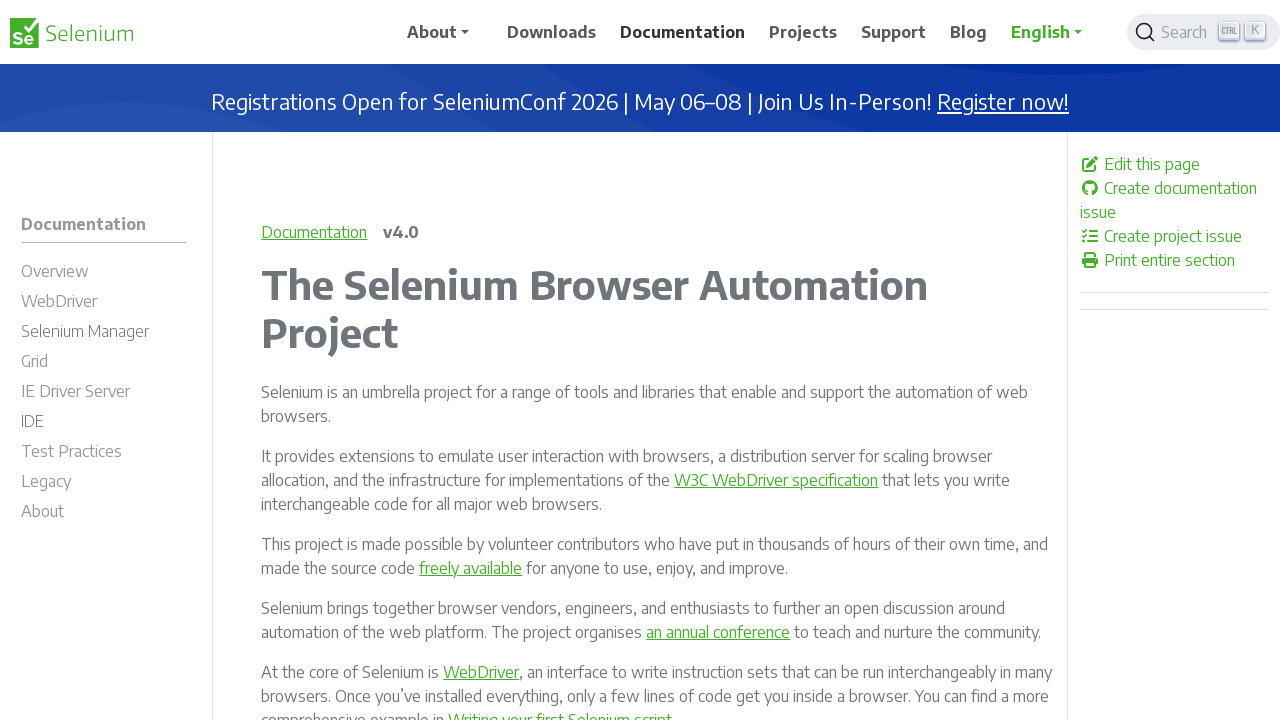